Tests that edits are saved when the input loses focus (blur event)

Starting URL: https://demo.playwright.dev/todomvc

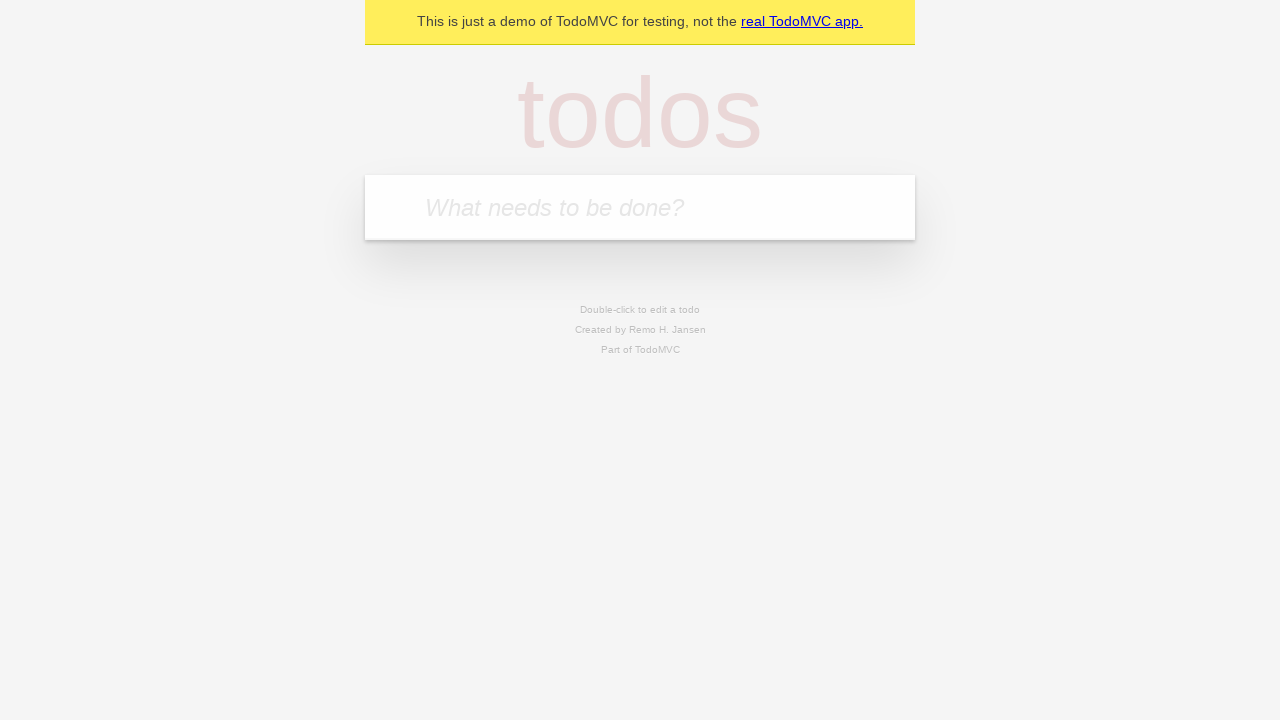

Filled new todo input with 'buy some cheese' on .new-todo
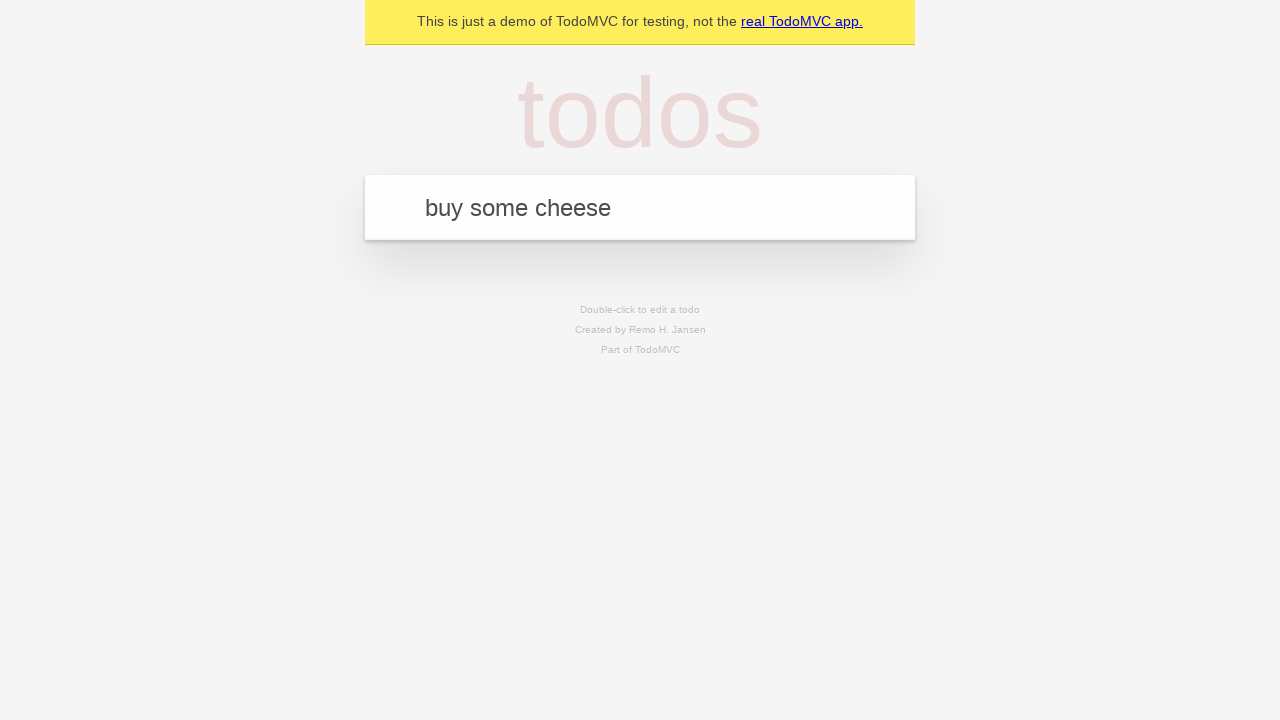

Pressed Enter to create first todo on .new-todo
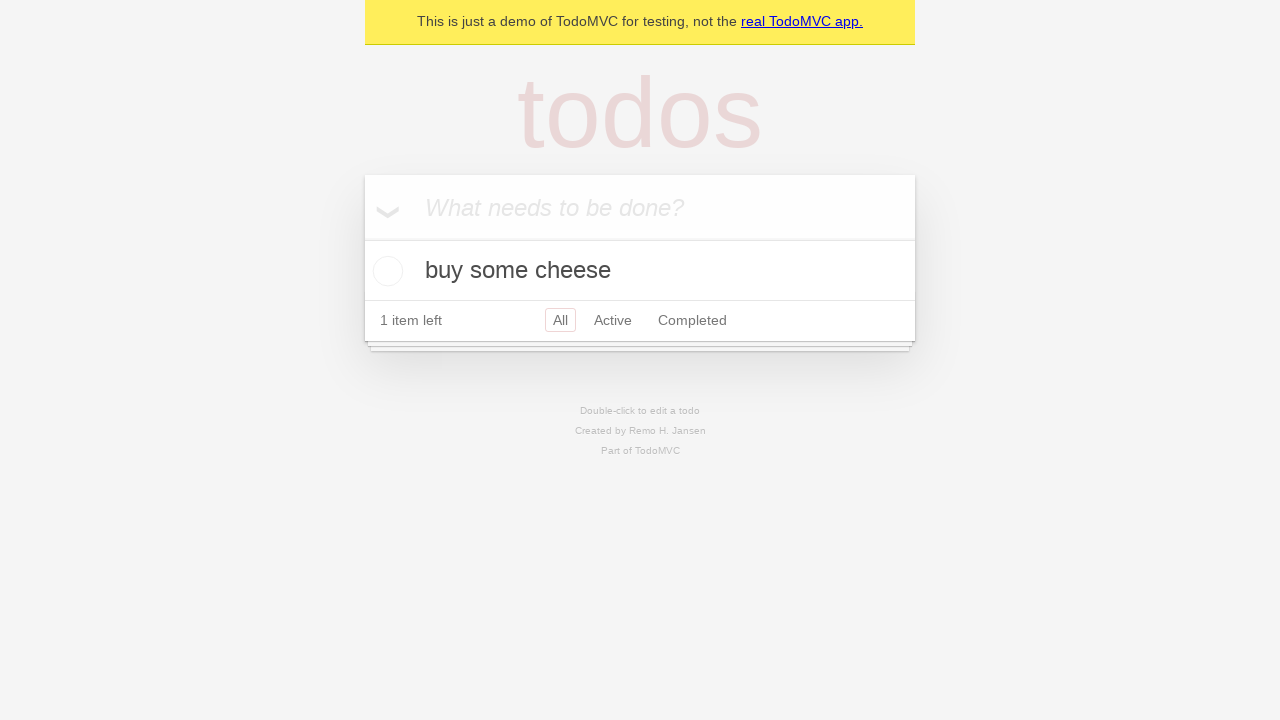

Filled new todo input with 'feed the cat' on .new-todo
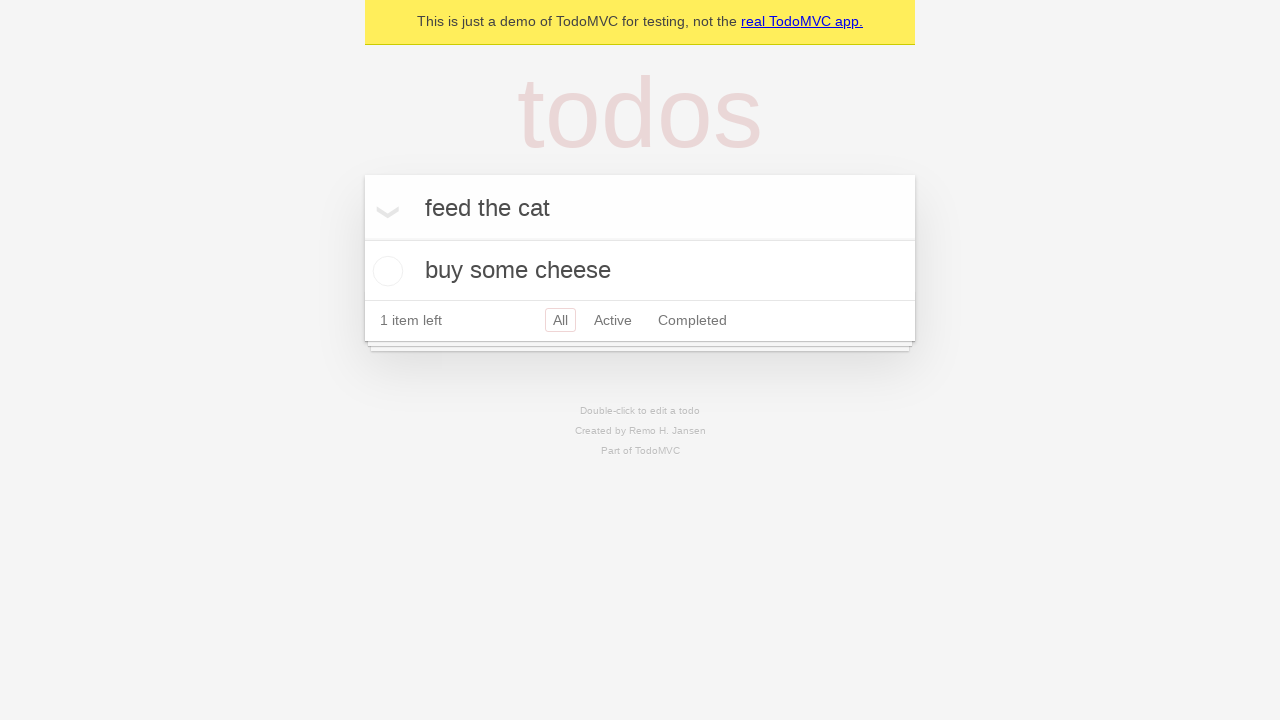

Pressed Enter to create second todo on .new-todo
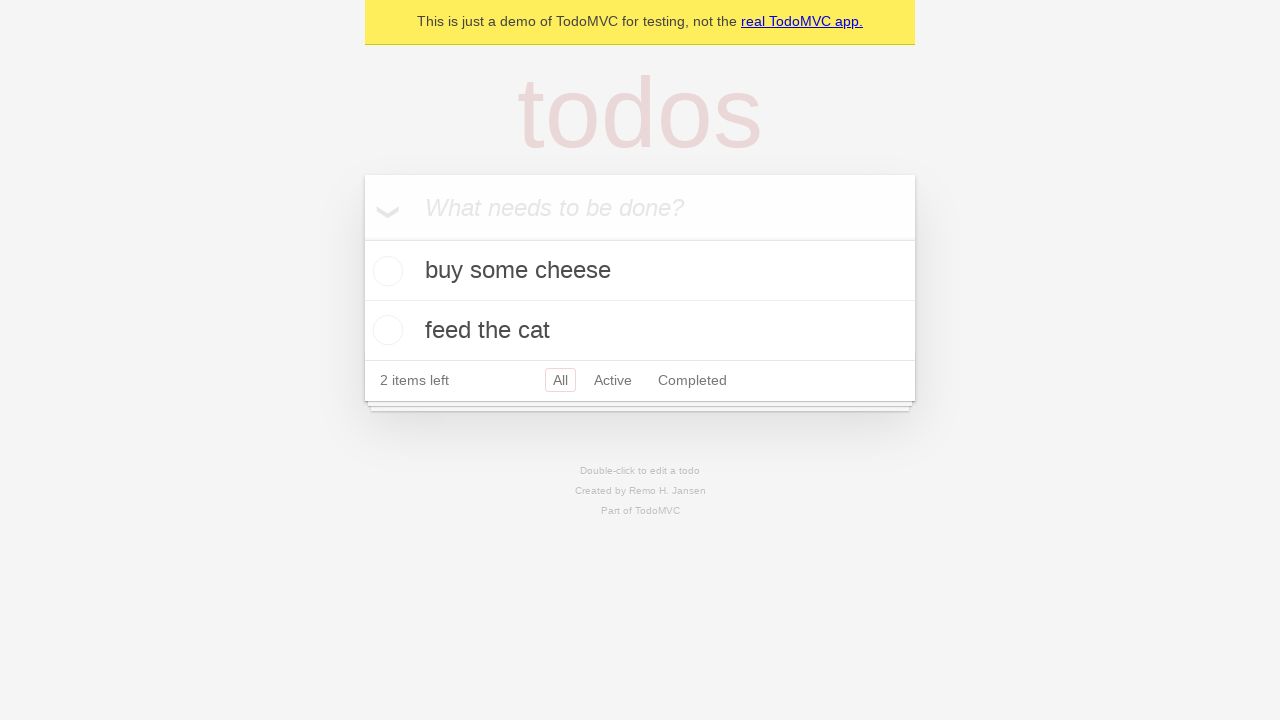

Filled new todo input with 'book a doctors appointment' on .new-todo
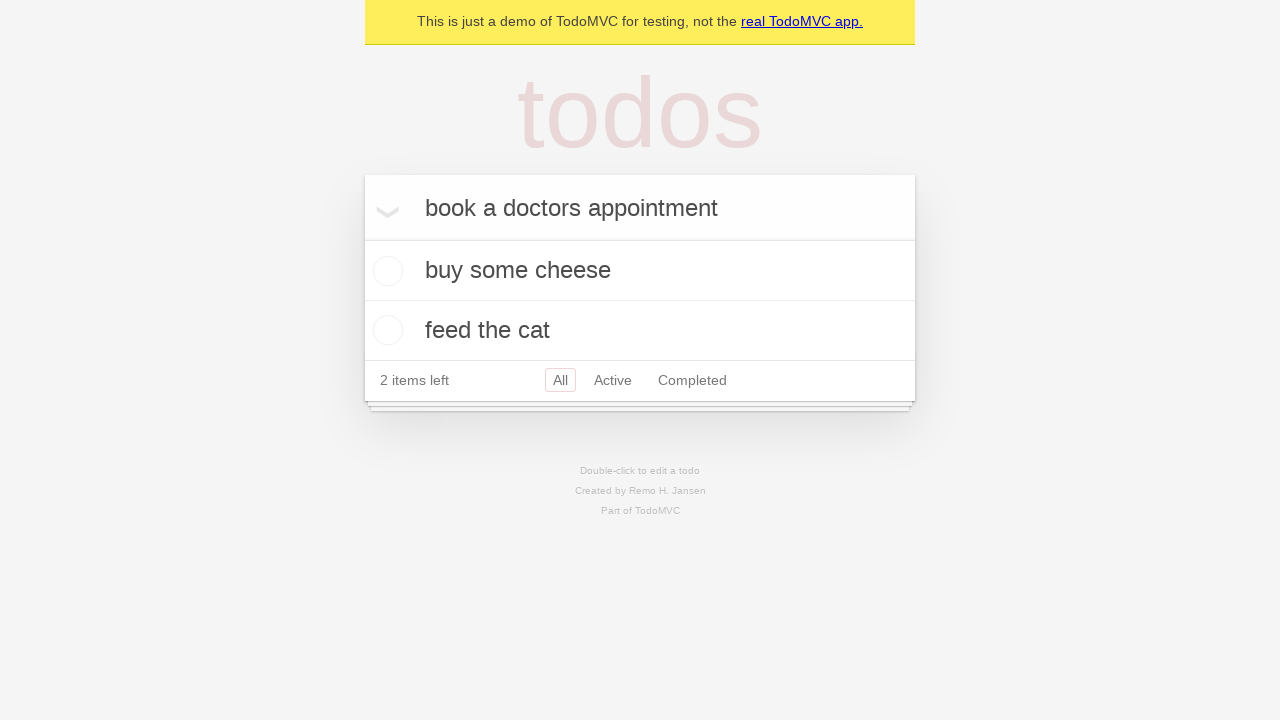

Pressed Enter to create third todo on .new-todo
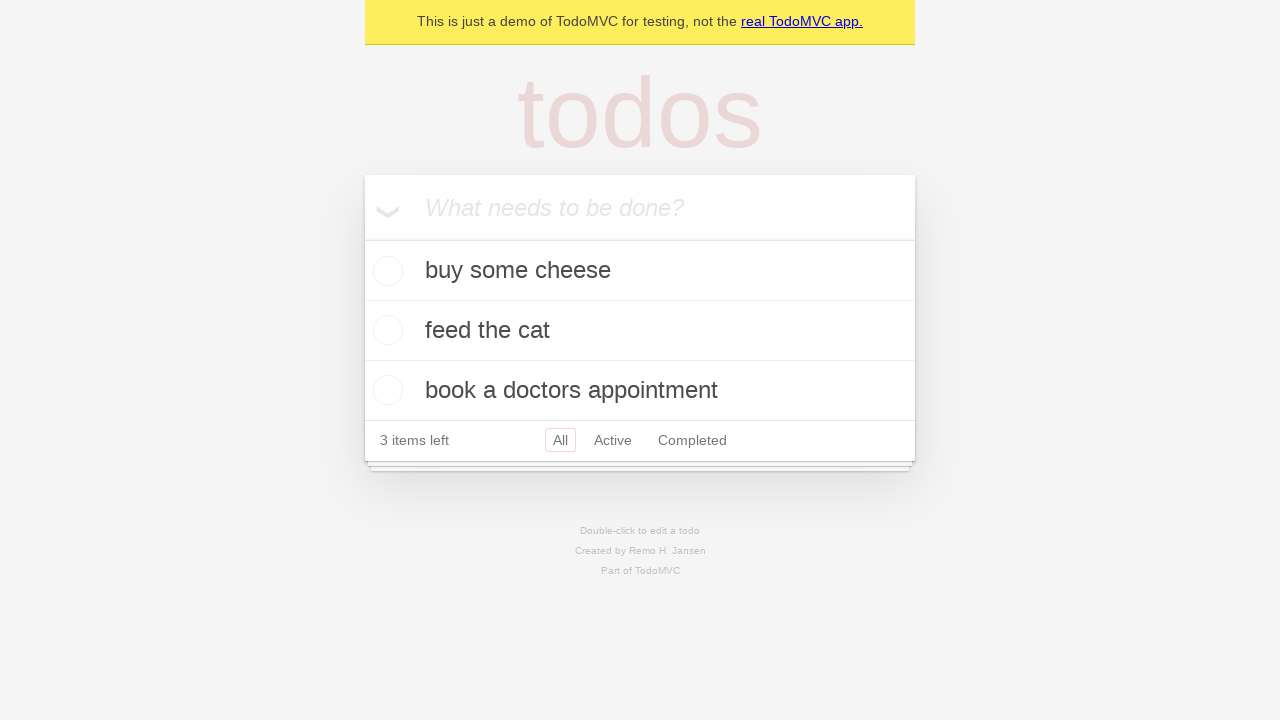

Waited for all three todos to appear in the list
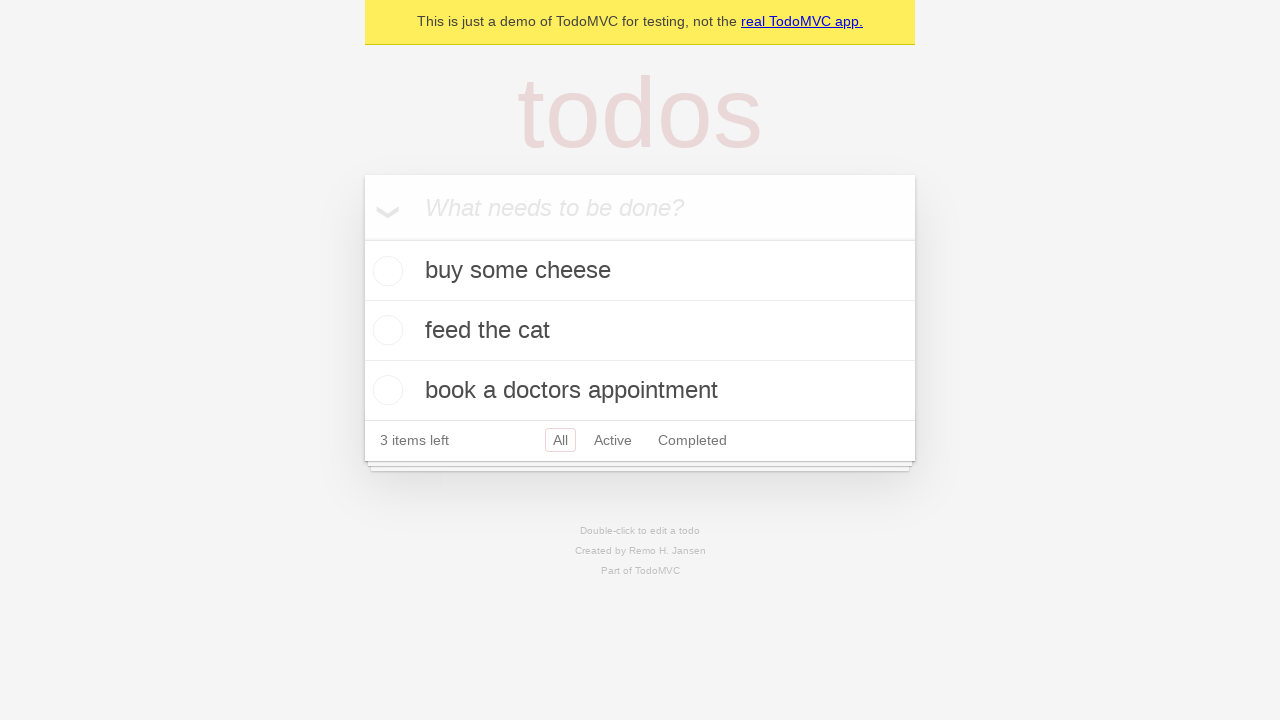

Double-clicked second todo to enter edit mode at (640, 331) on .todo-list li >> nth=1
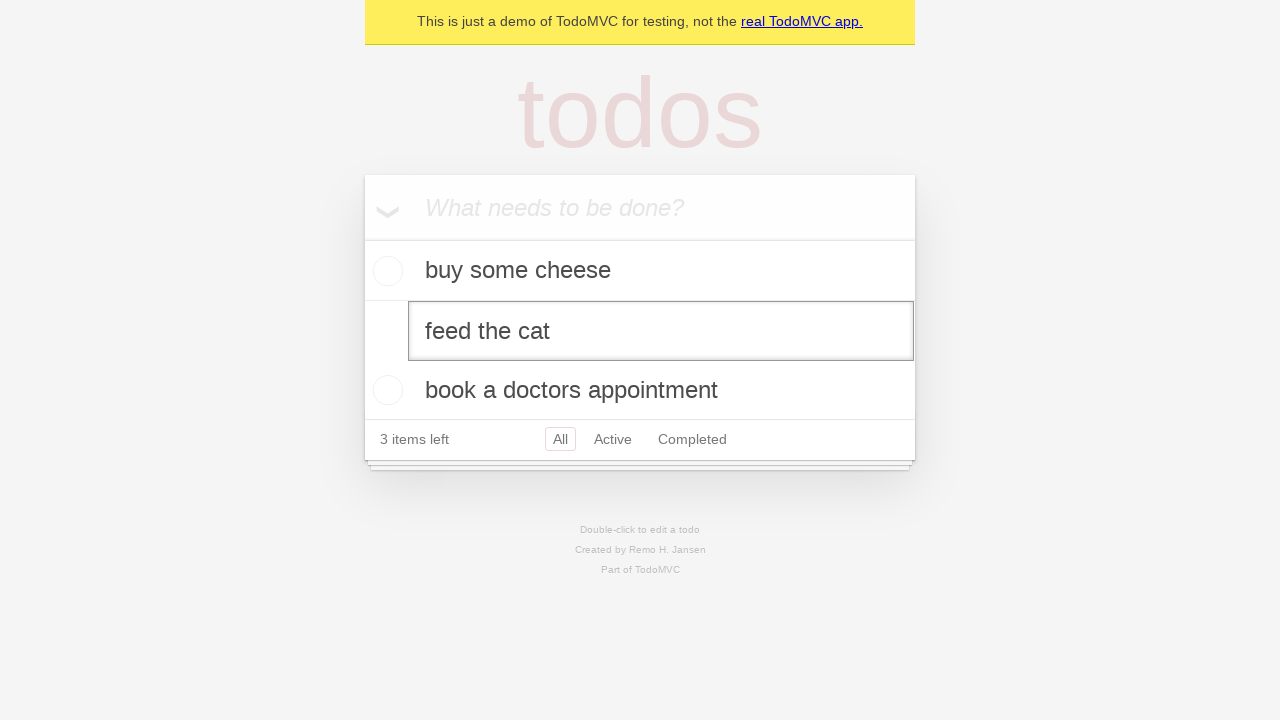

Filled edit field with new text 'buy some sausages' on .todo-list li >> nth=1 >> .edit
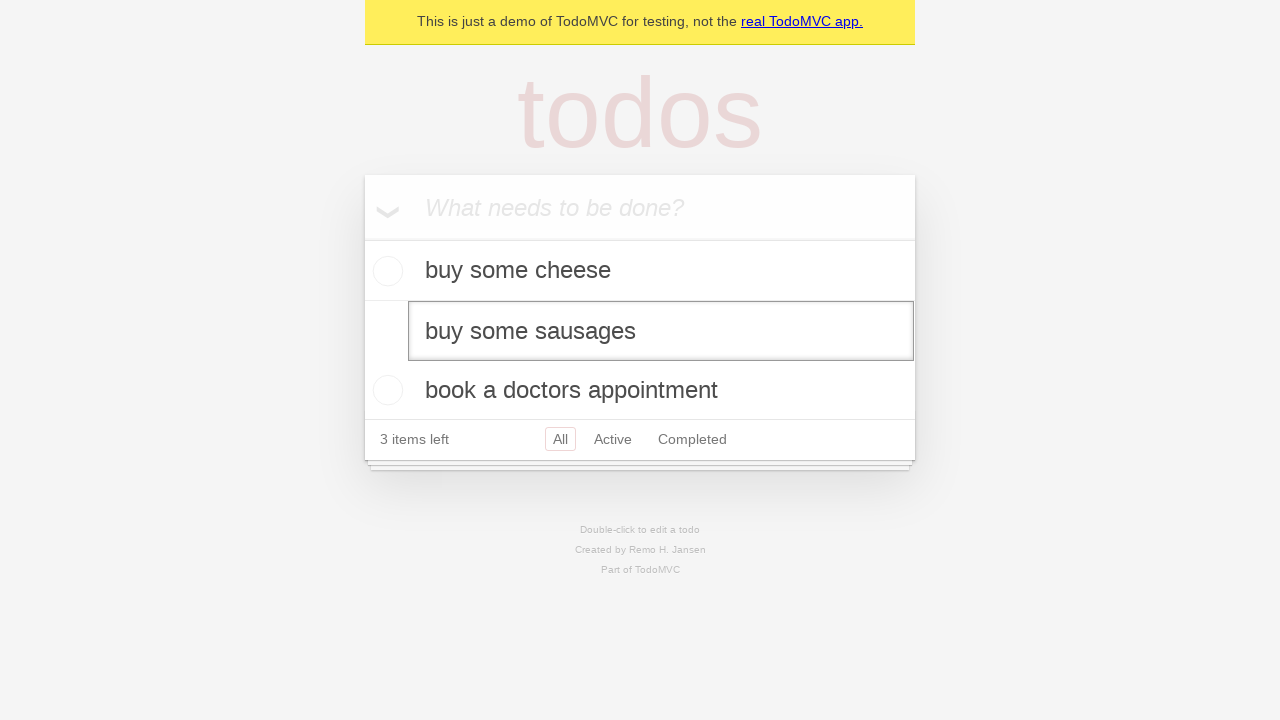

Dispatched blur event to save the edited todo
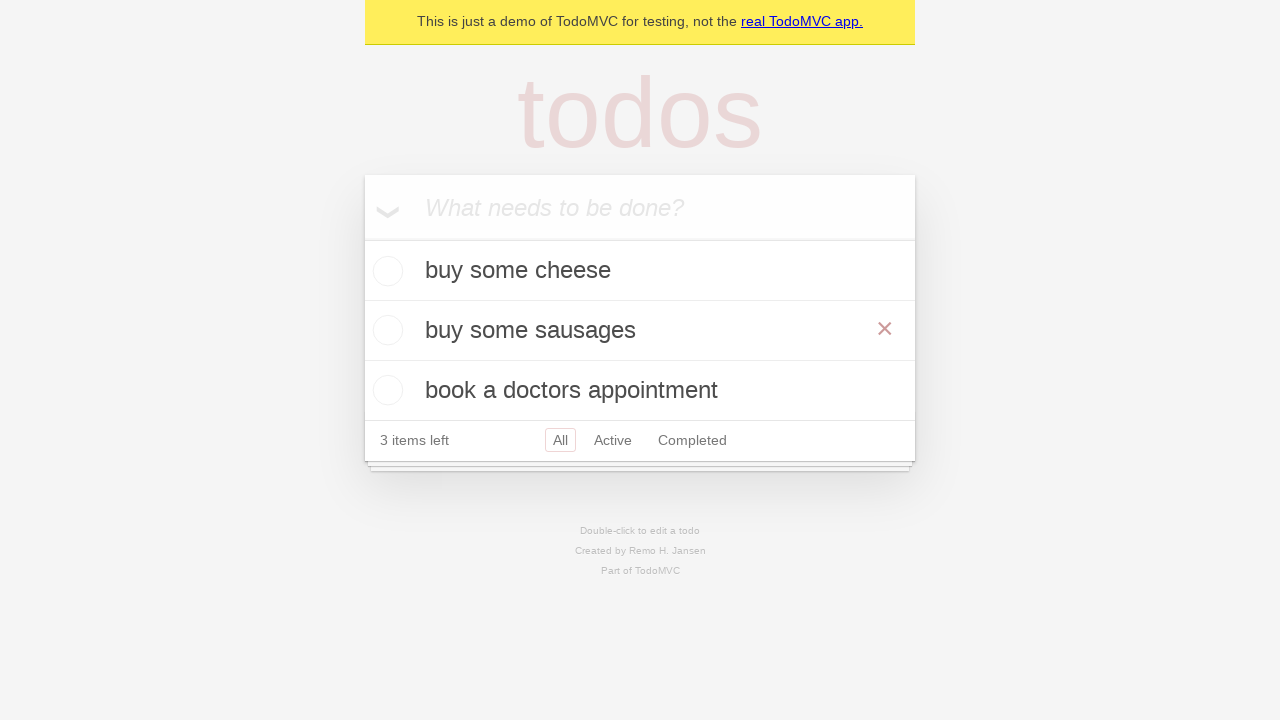

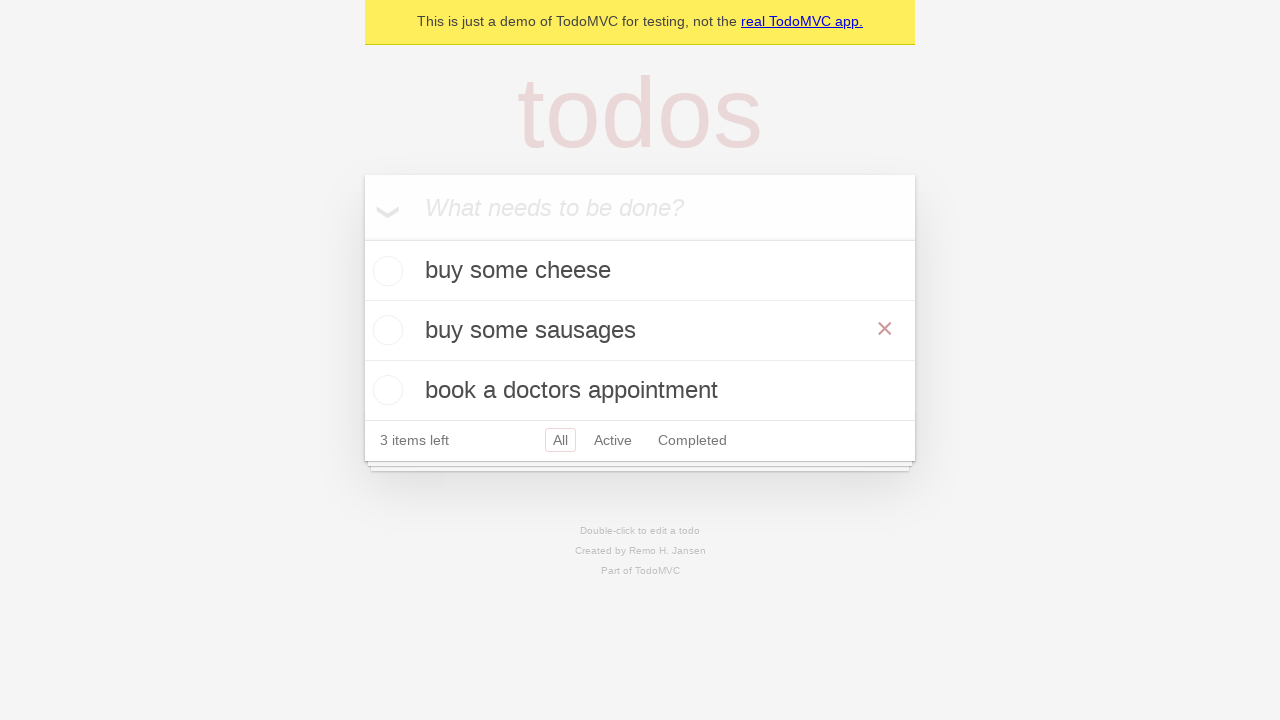